Tests mouse actions including scrolling the page using mouse wheel and performing a drag-and-drop operation from a draggable element to a droppable target.

Starting URL: https://testautomationpractice.blogspot.com/

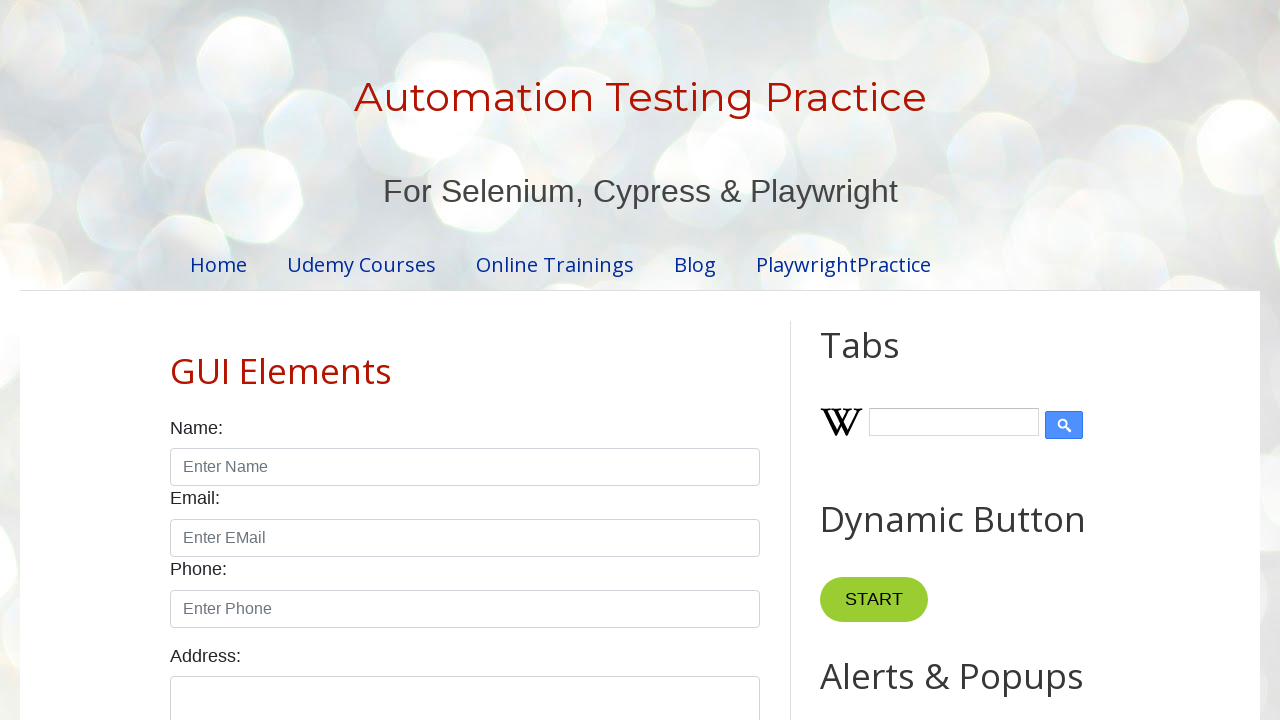

Scrolled down the page using mouse wheel by 1500 pixels
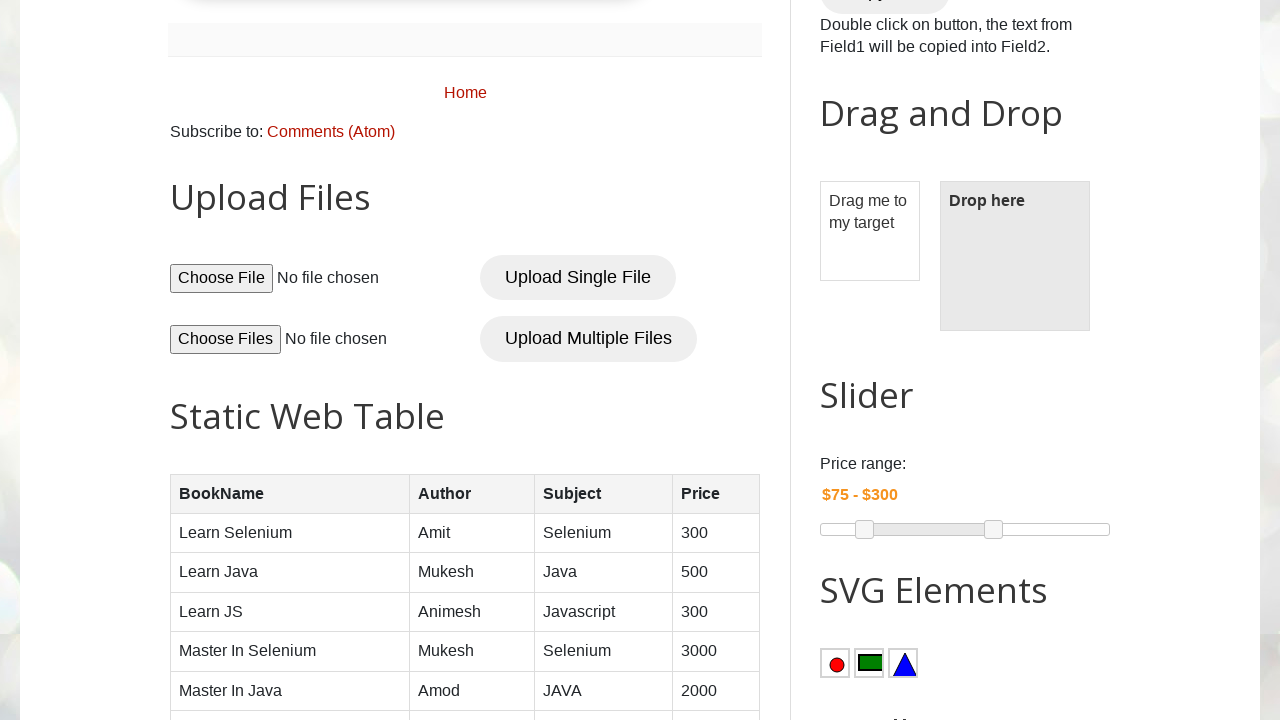

Located draggable element
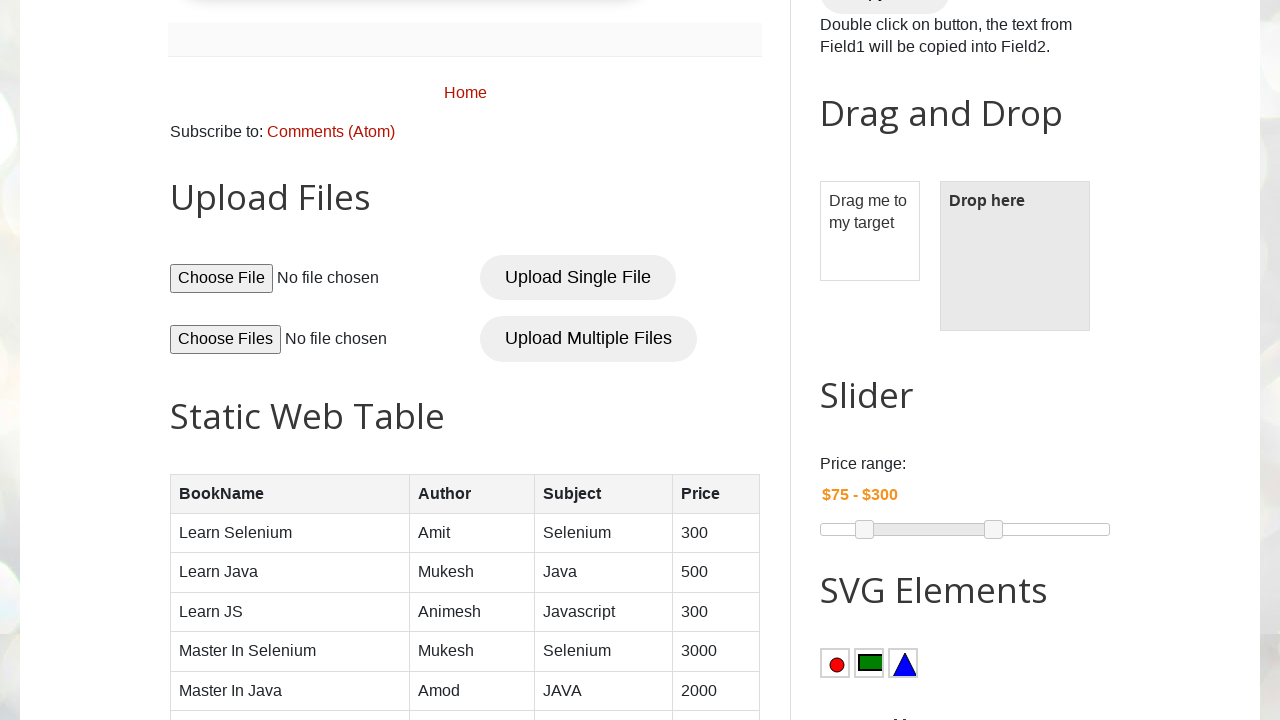

Located droppable target element
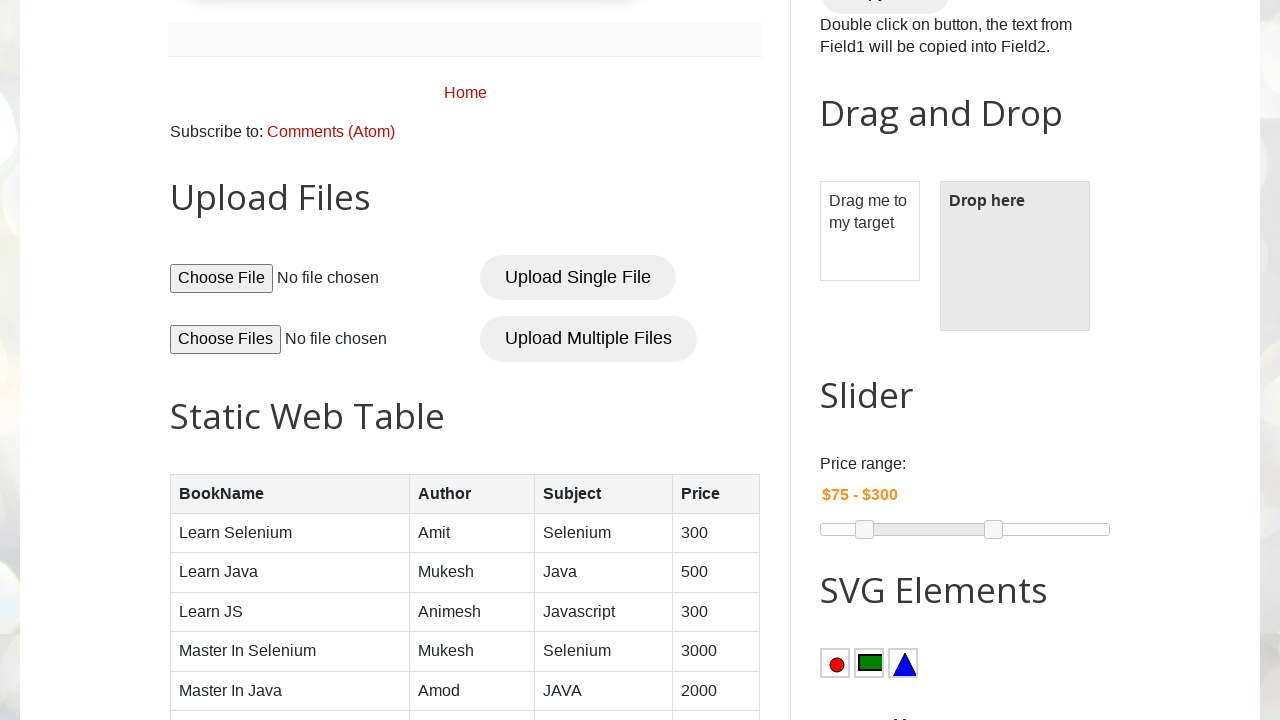

Performed drag and drop operation from draggable element to droppable target at (1015, 256)
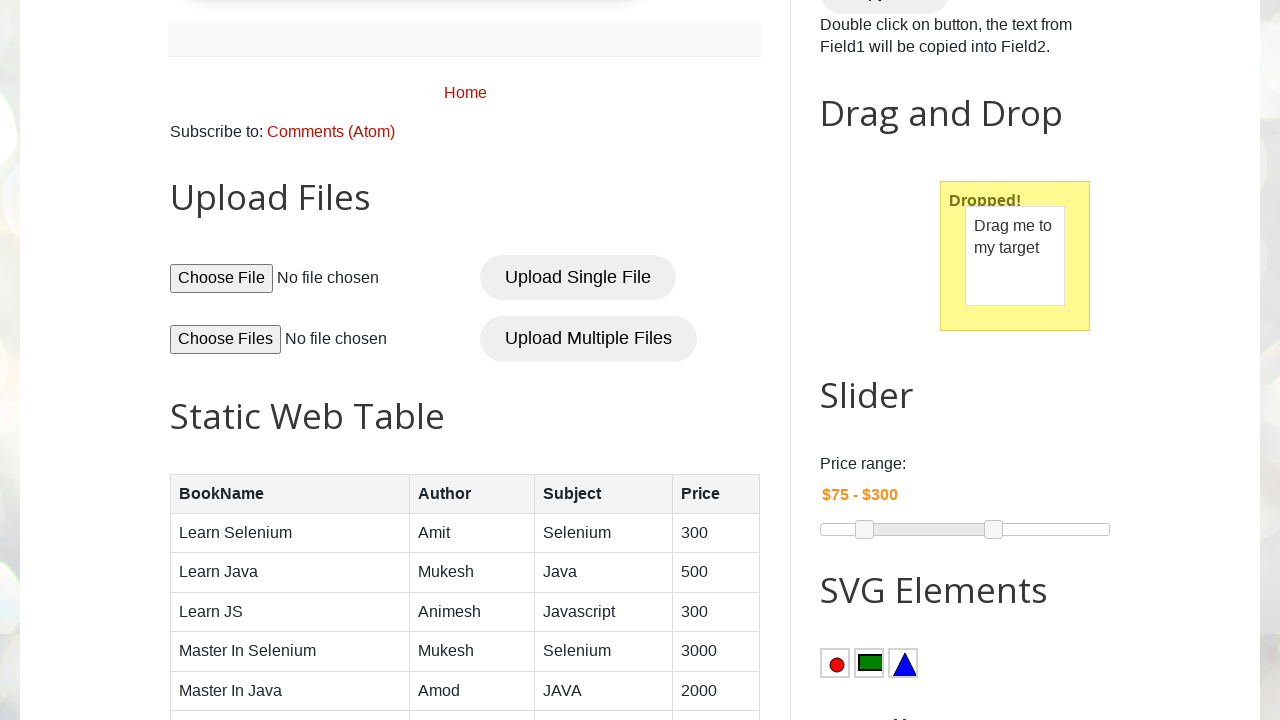

Drag and drop action completed, droppable element is visible
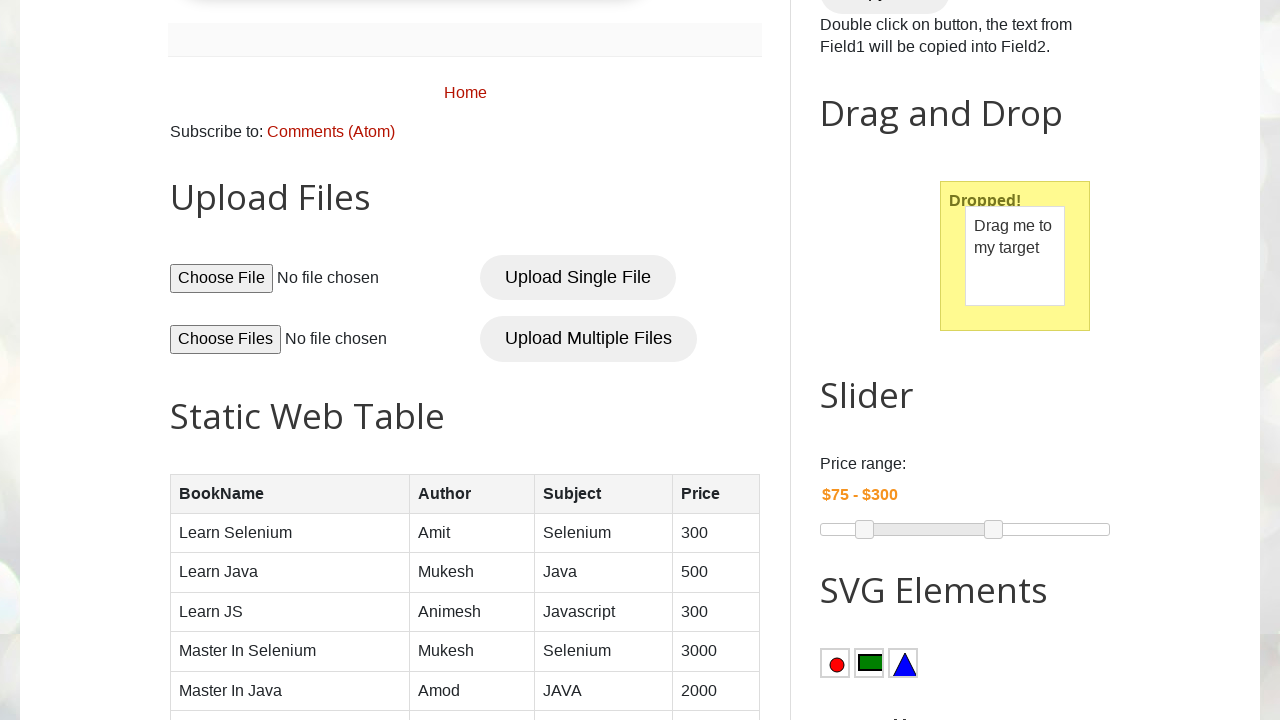

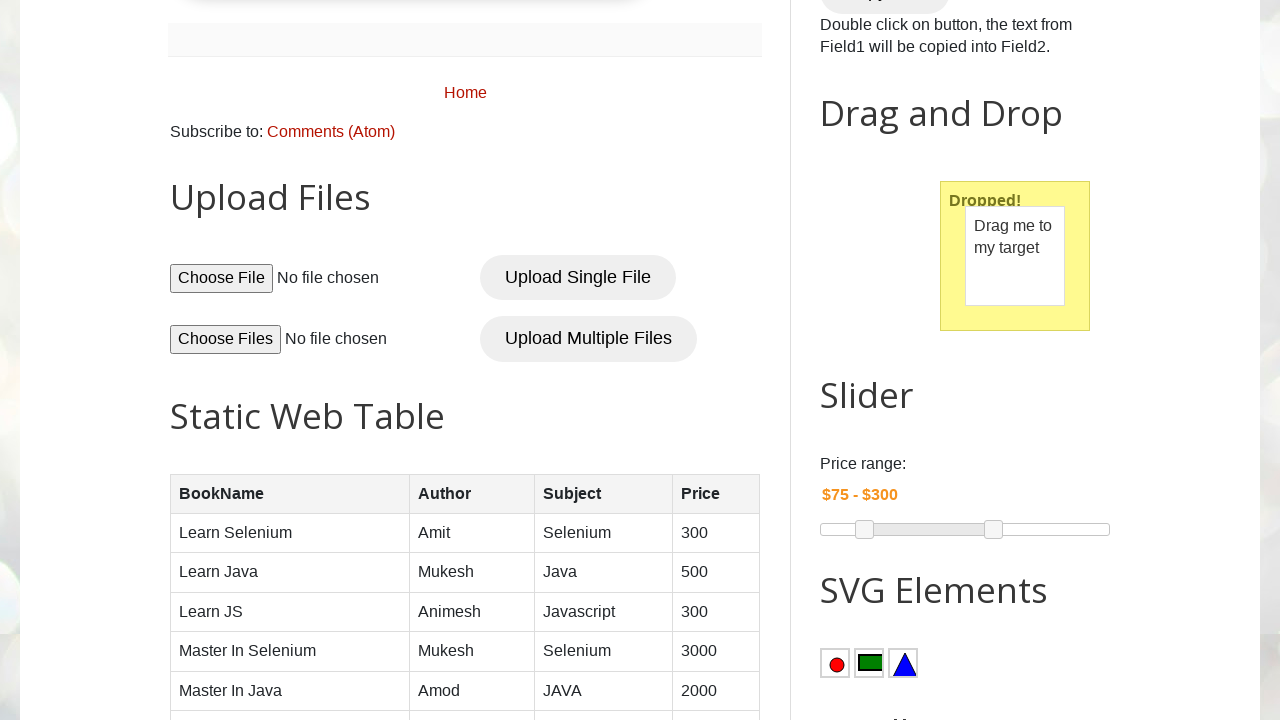